Tests checkbox interactions by verifying initial states, clicking both checkboxes to toggle them, and verifying the final states.

Starting URL: https://the-internet.herokuapp.com/checkboxes

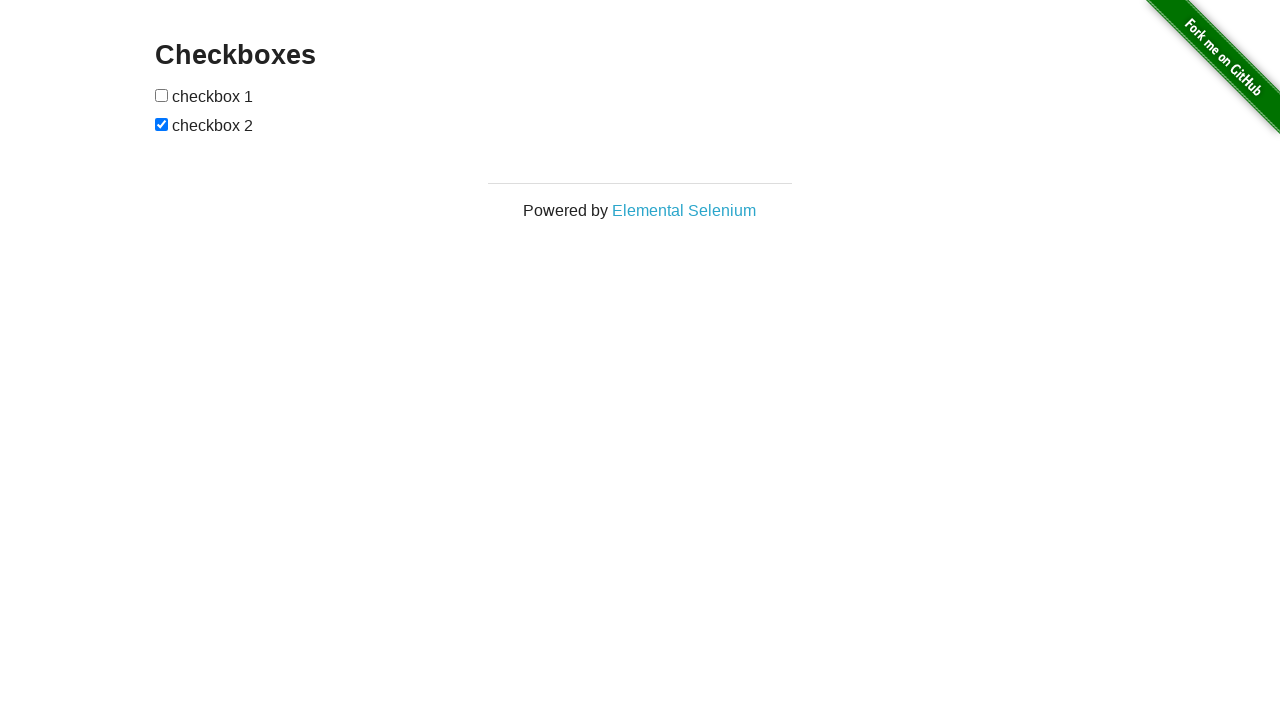

Waited for checkboxes to load on the page
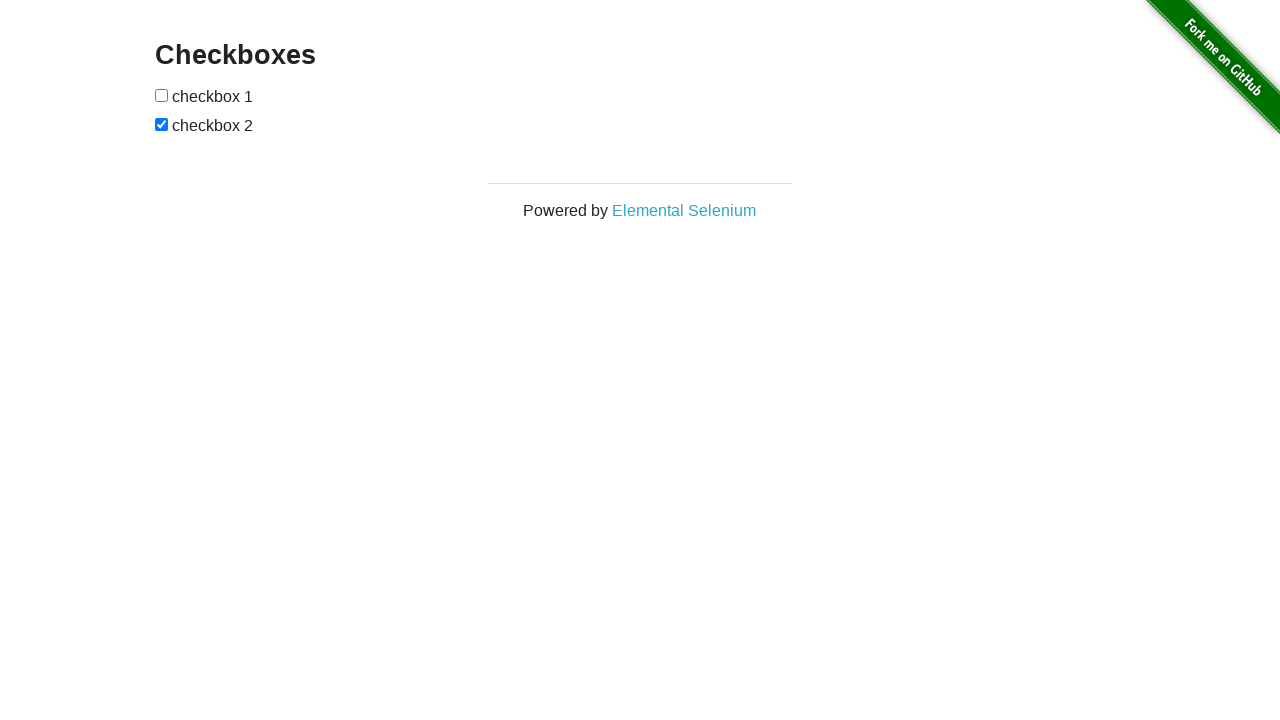

Clicked first checkbox to toggle it at (162, 95) on input[type=checkbox] >> nth=0
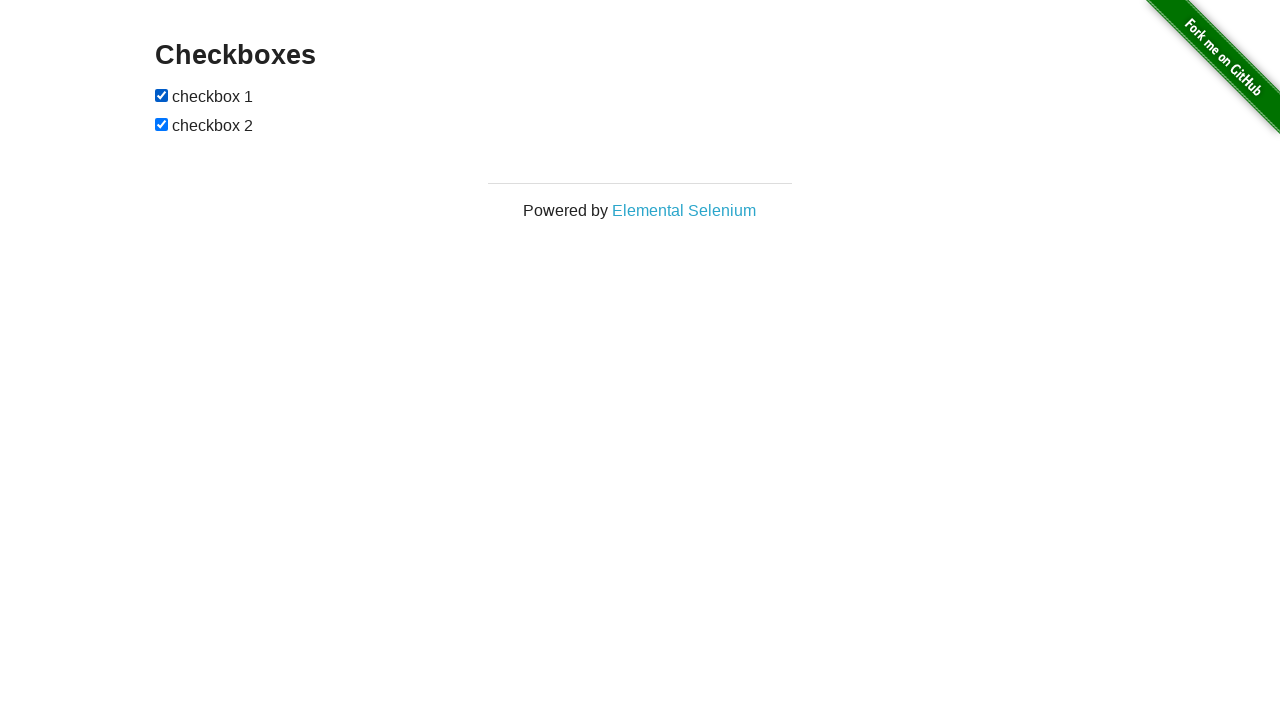

Clicked second checkbox to toggle it at (162, 124) on input[type=checkbox] >> nth=1
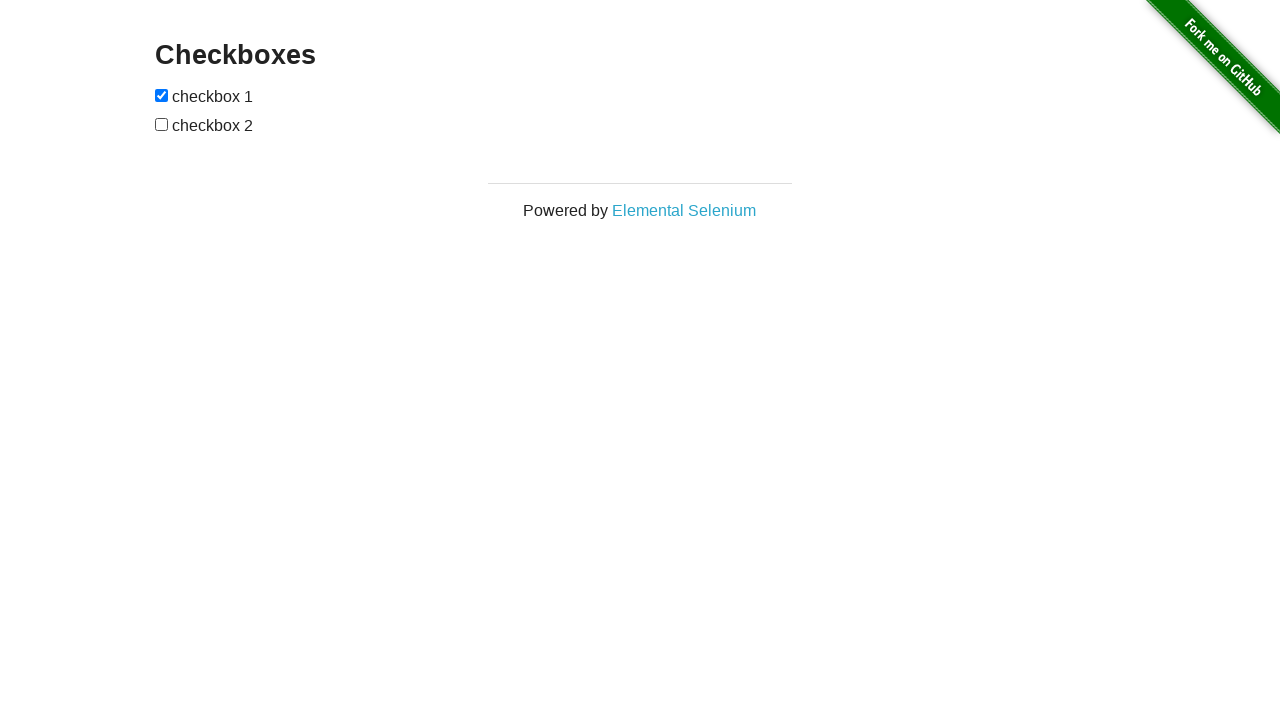

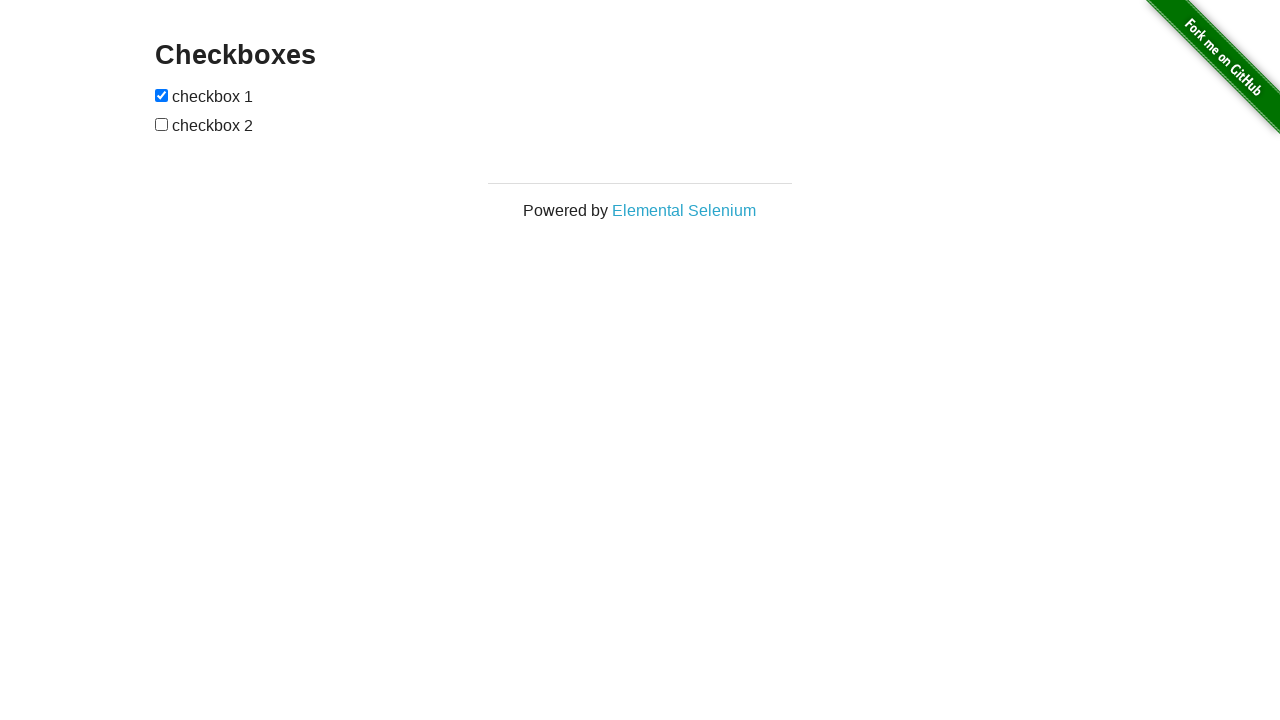